Tests dropdown selection functionality by selecting an option from a dropdown menu using its index and verifying the selection

Starting URL: https://rahulshettyacademy.com/AutomationPractice/

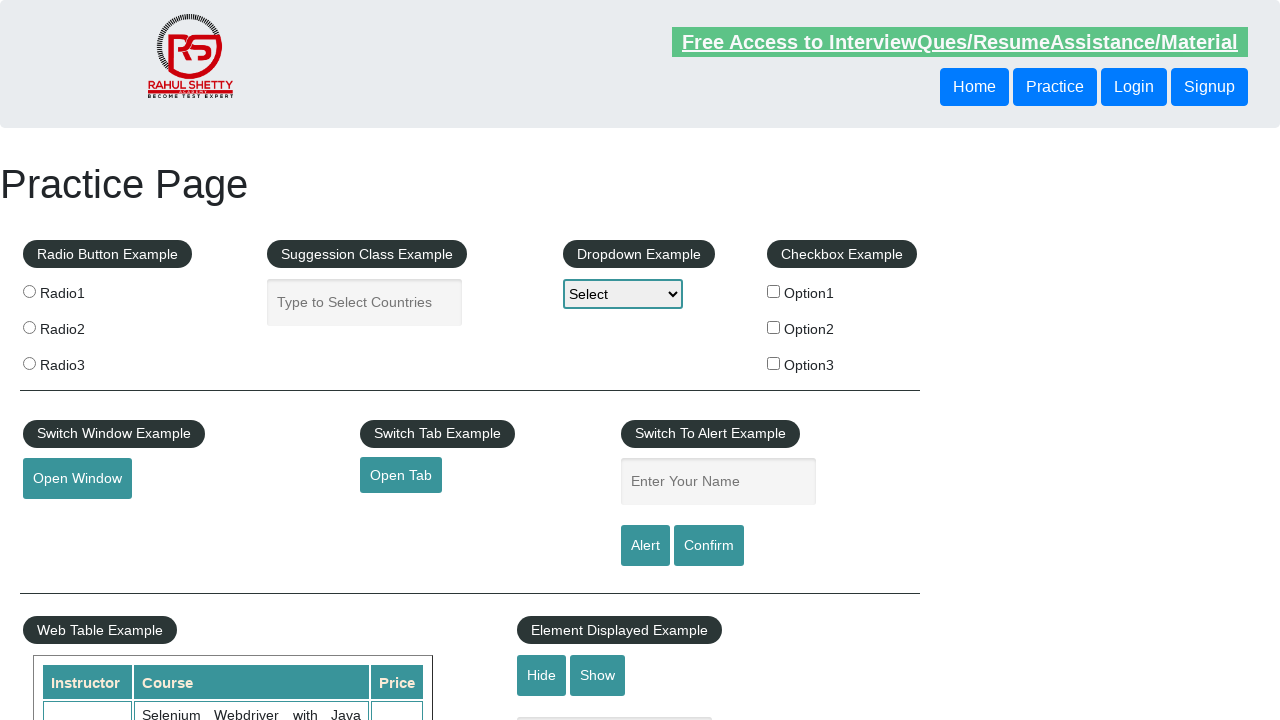

Selected third option from dropdown menu by index on #dropdown-class-example
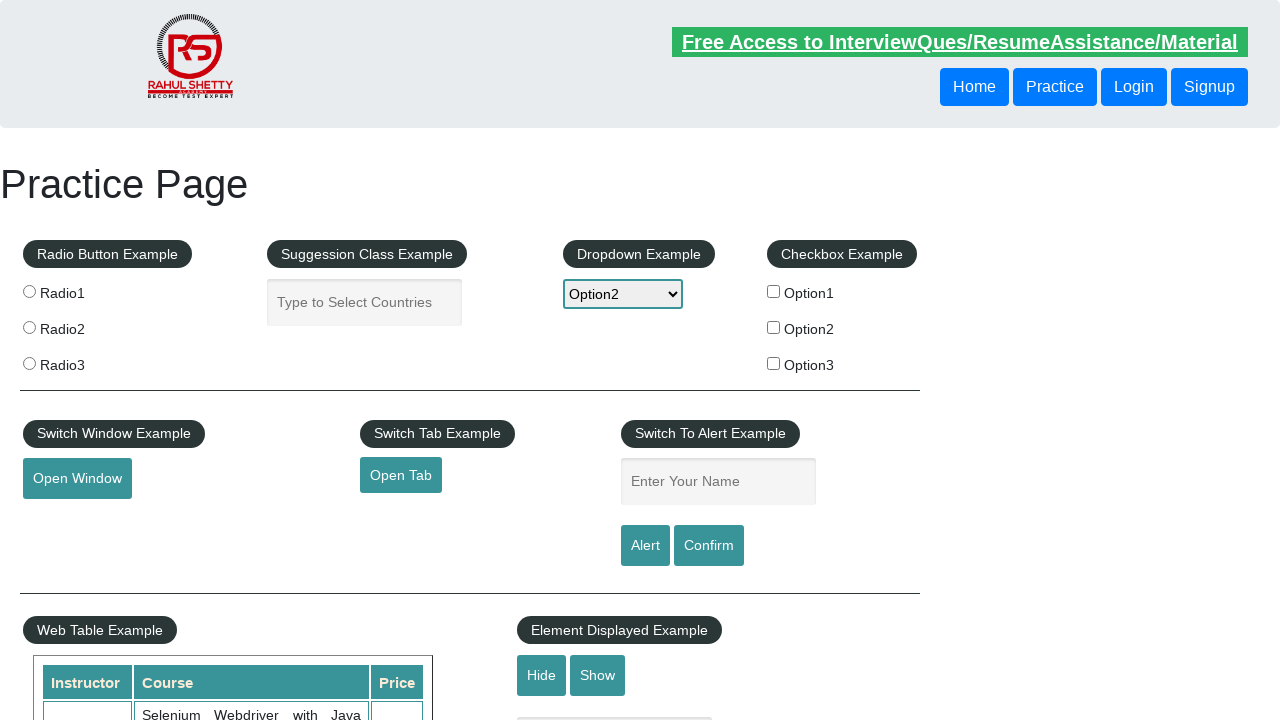

Waited 500ms for dropdown selection to register
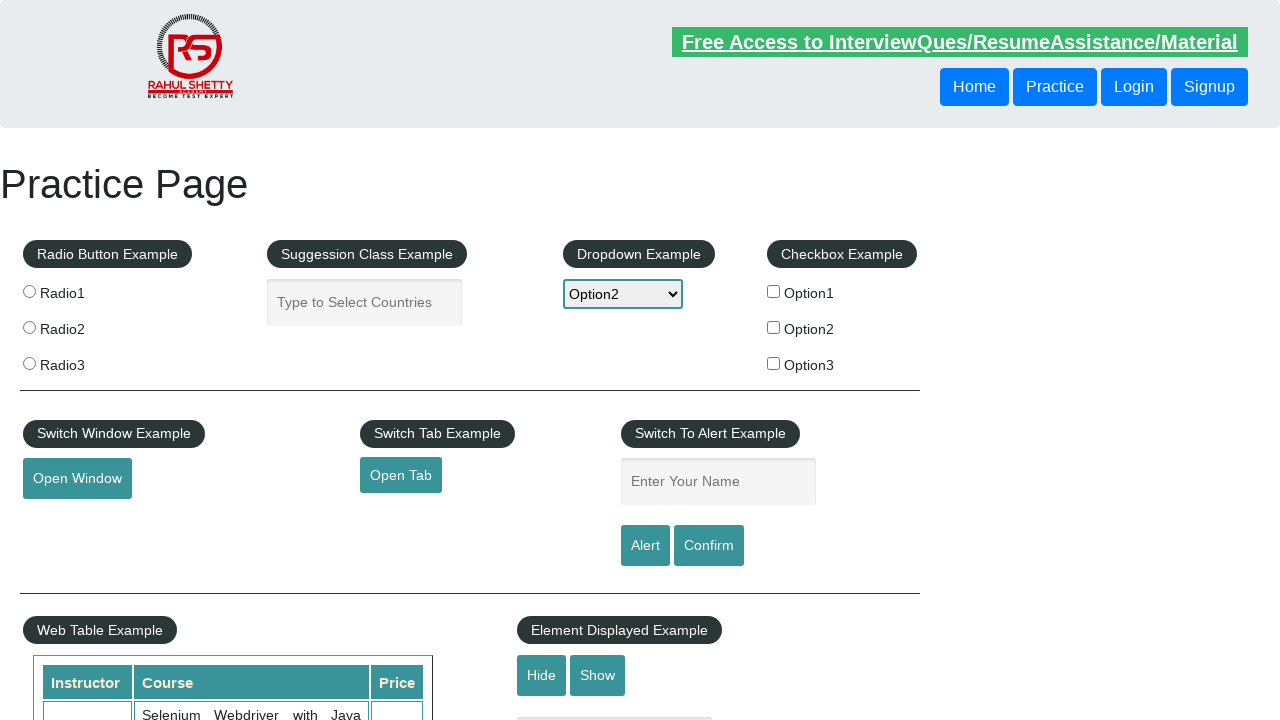

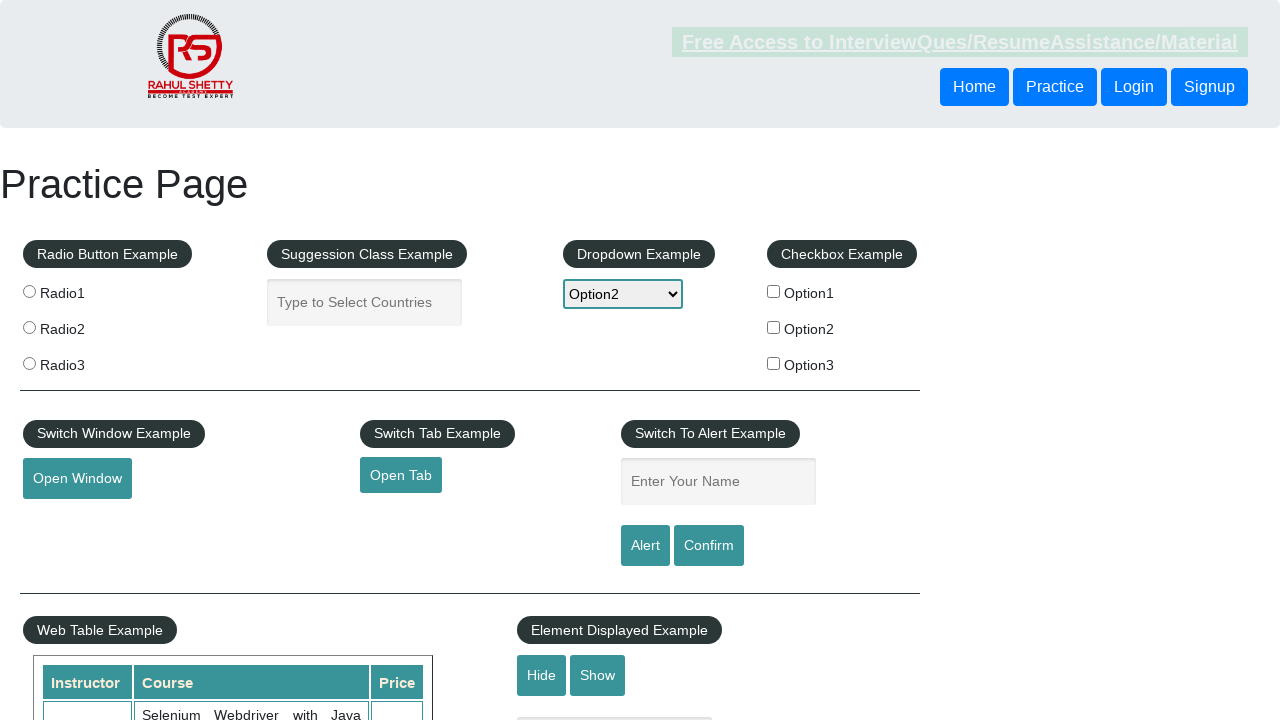